Tests browser window handling by clicking a link that opens a new tab, then switching back to the original window

Starting URL: https://the-internet.herokuapp.com/windows

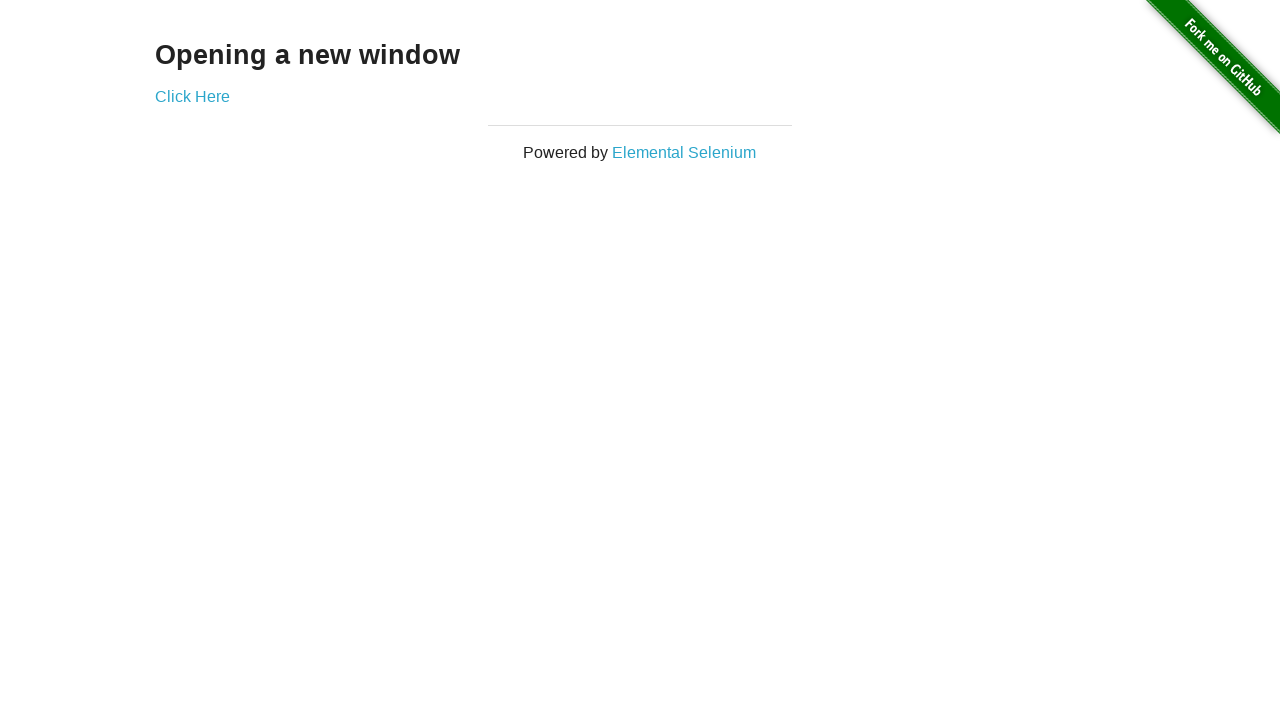

Clicked 'Click Here' link to open new window/tab at (192, 96) on text=Click Here
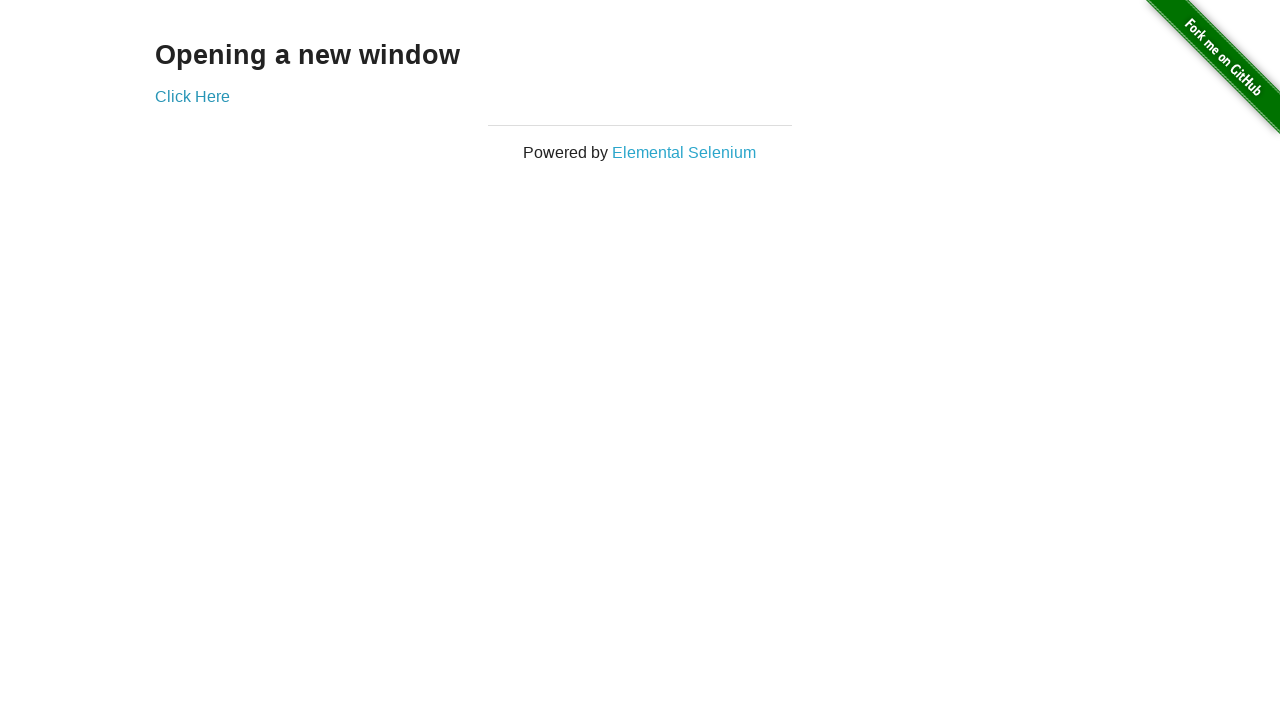

Waited 1000ms for new page to open
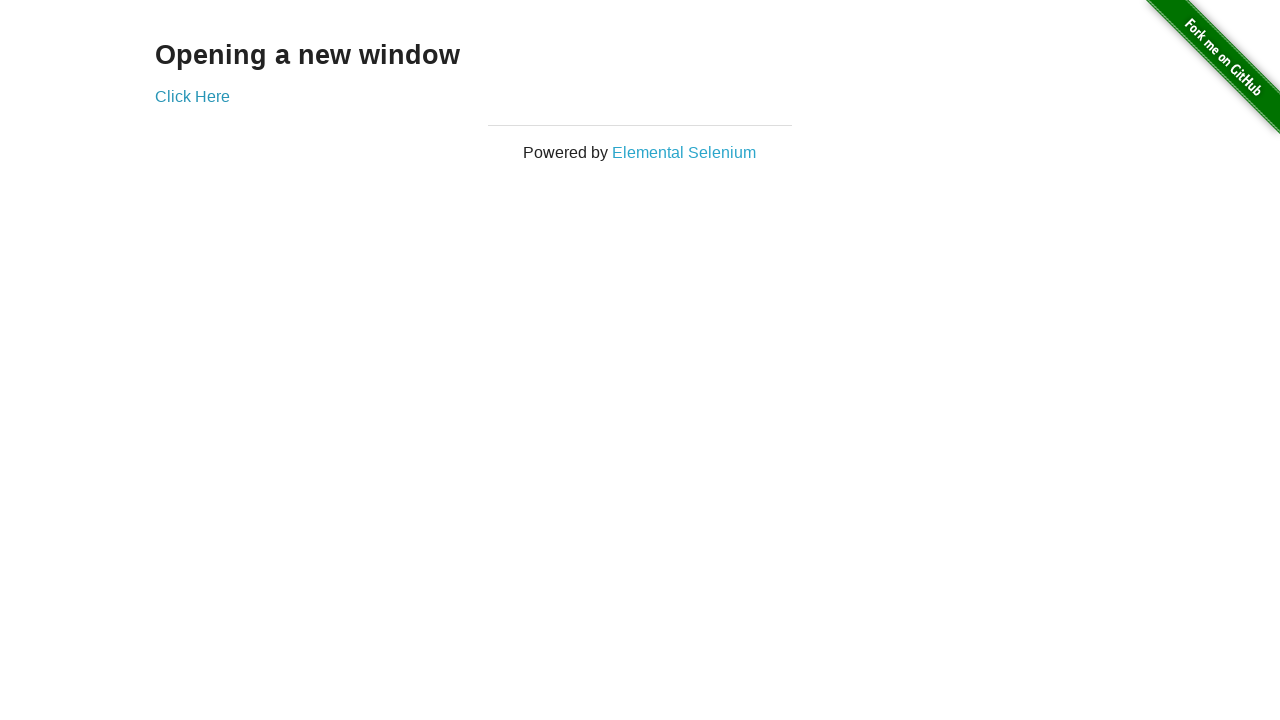

Retrieved all pages in the context
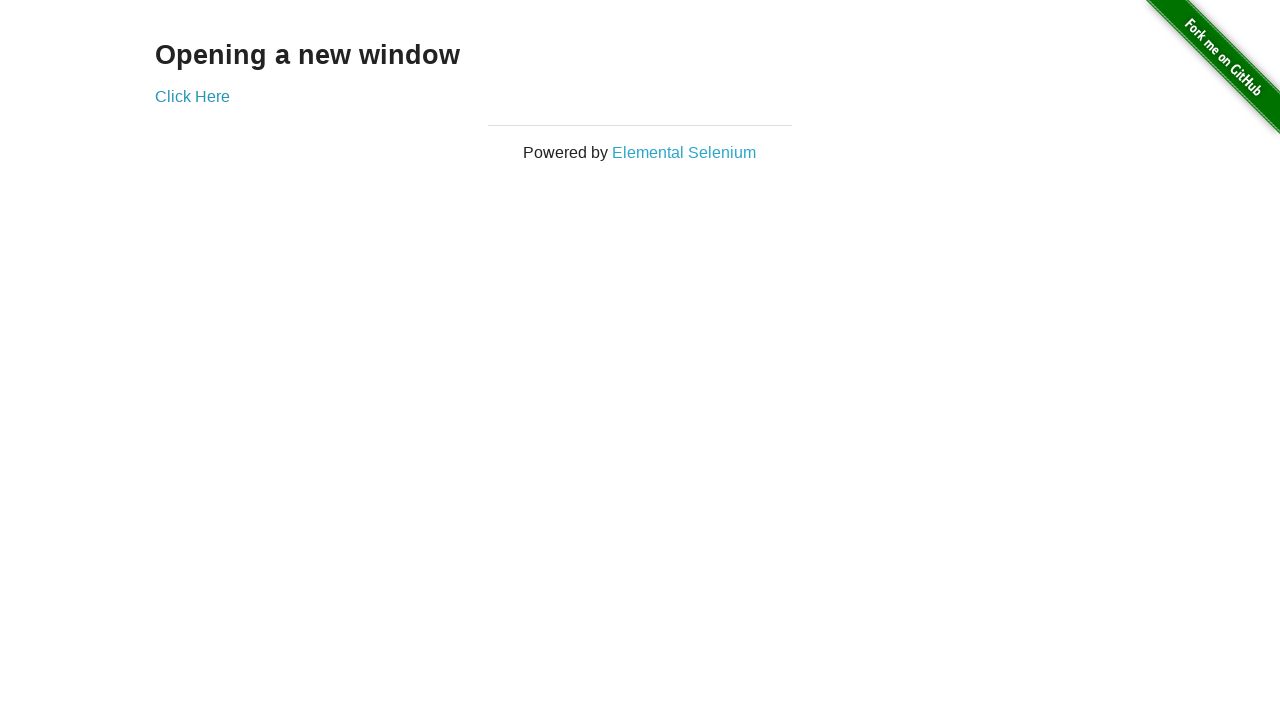

Switched back to original window
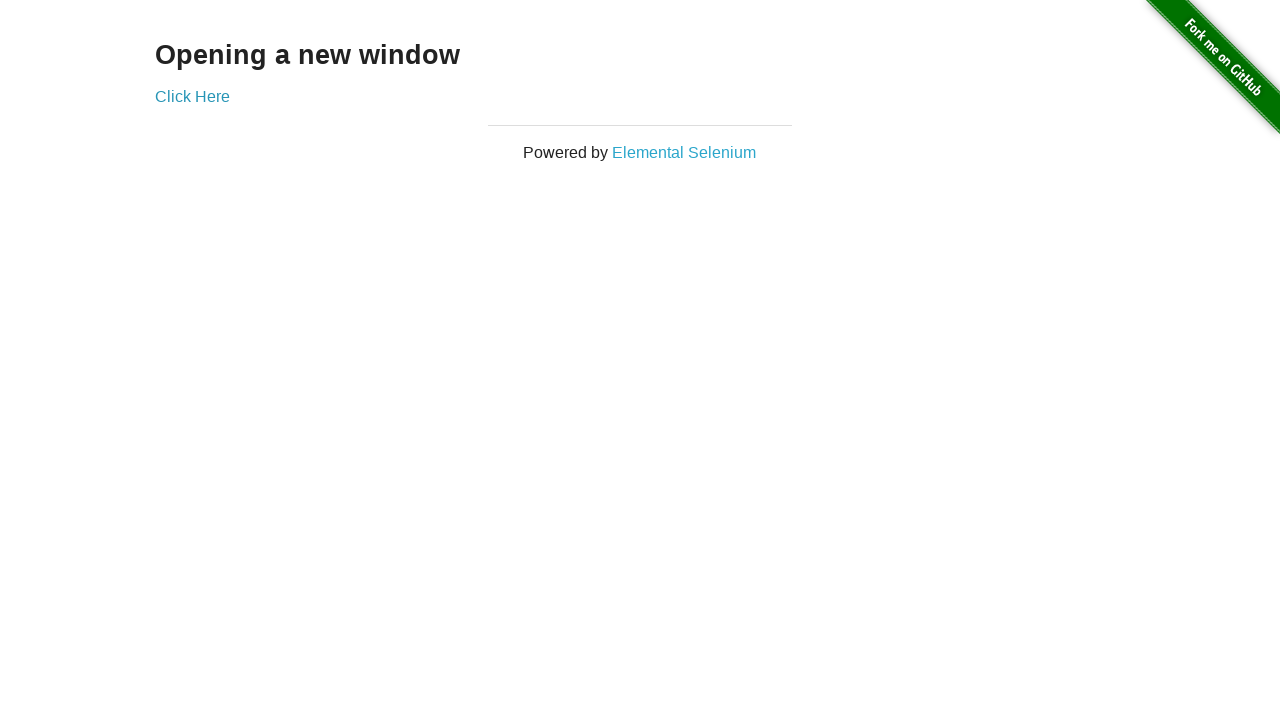

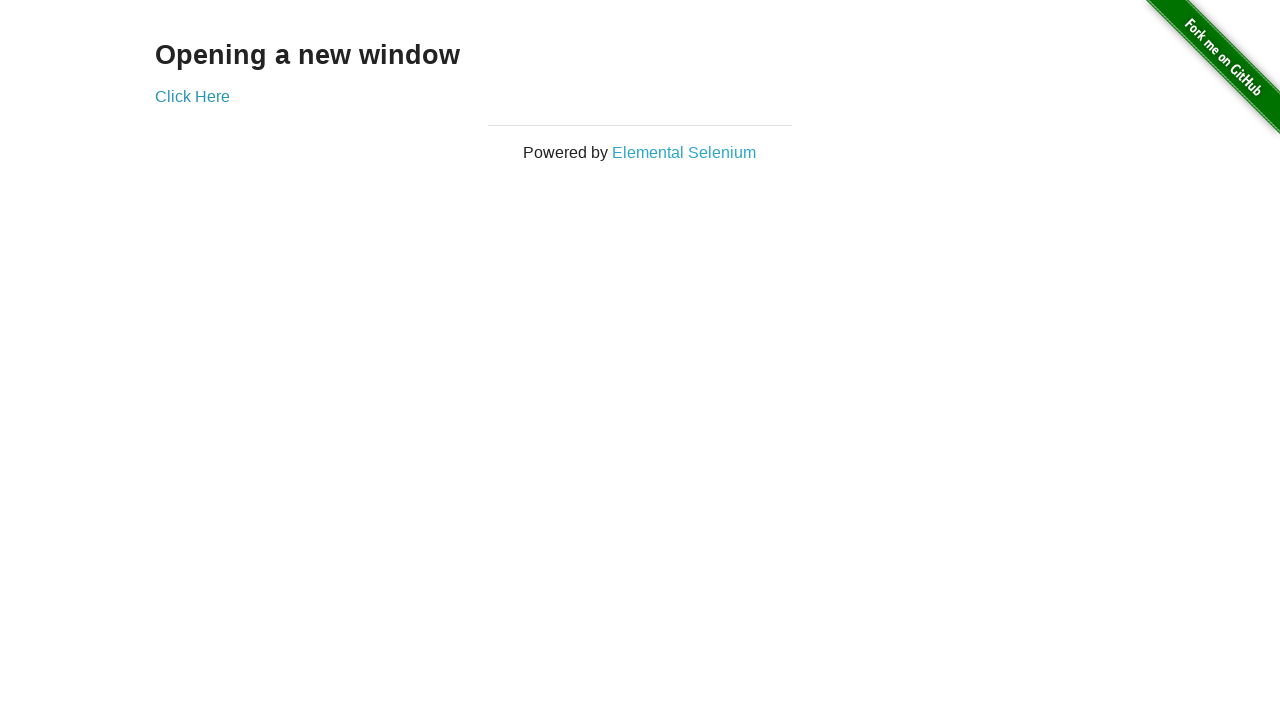